Tests table sorting on the second table (with helpful markup) by clicking the dues column header using class selectors

Starting URL: http://the-internet.herokuapp.com/tables

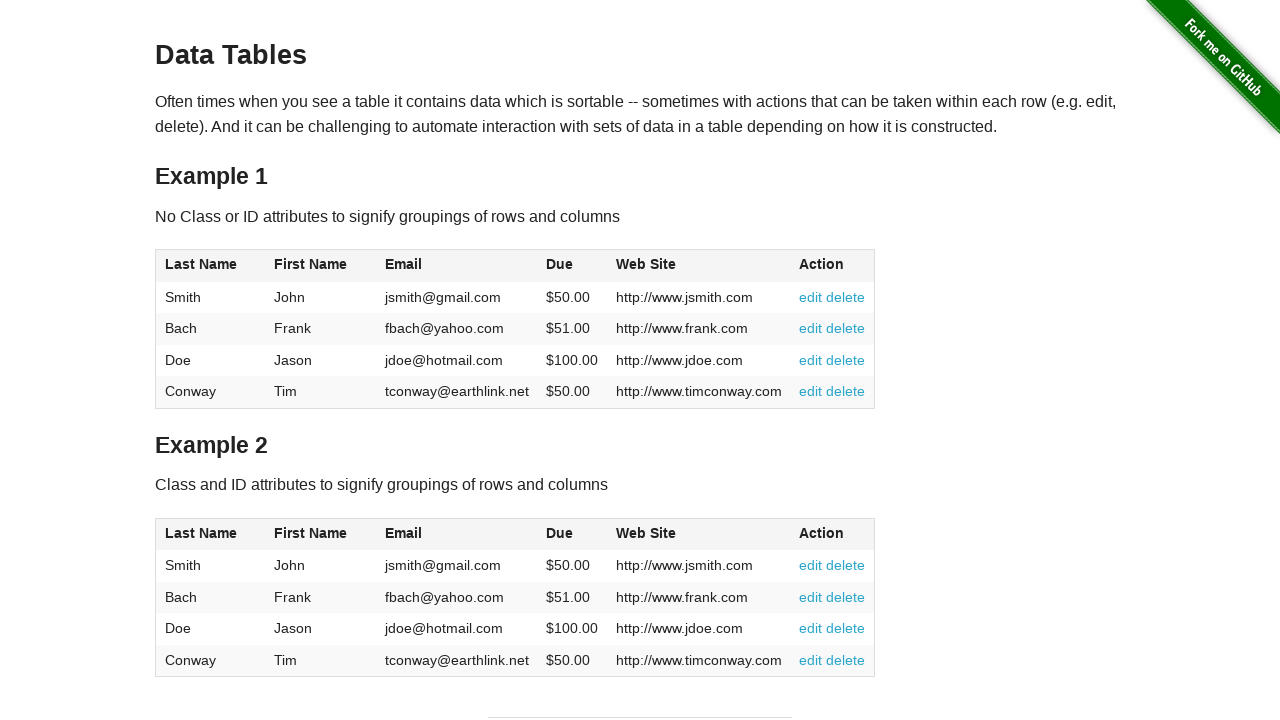

Clicked dues column header in second table (with helpful markup) at (560, 533) on #table2 thead .dues
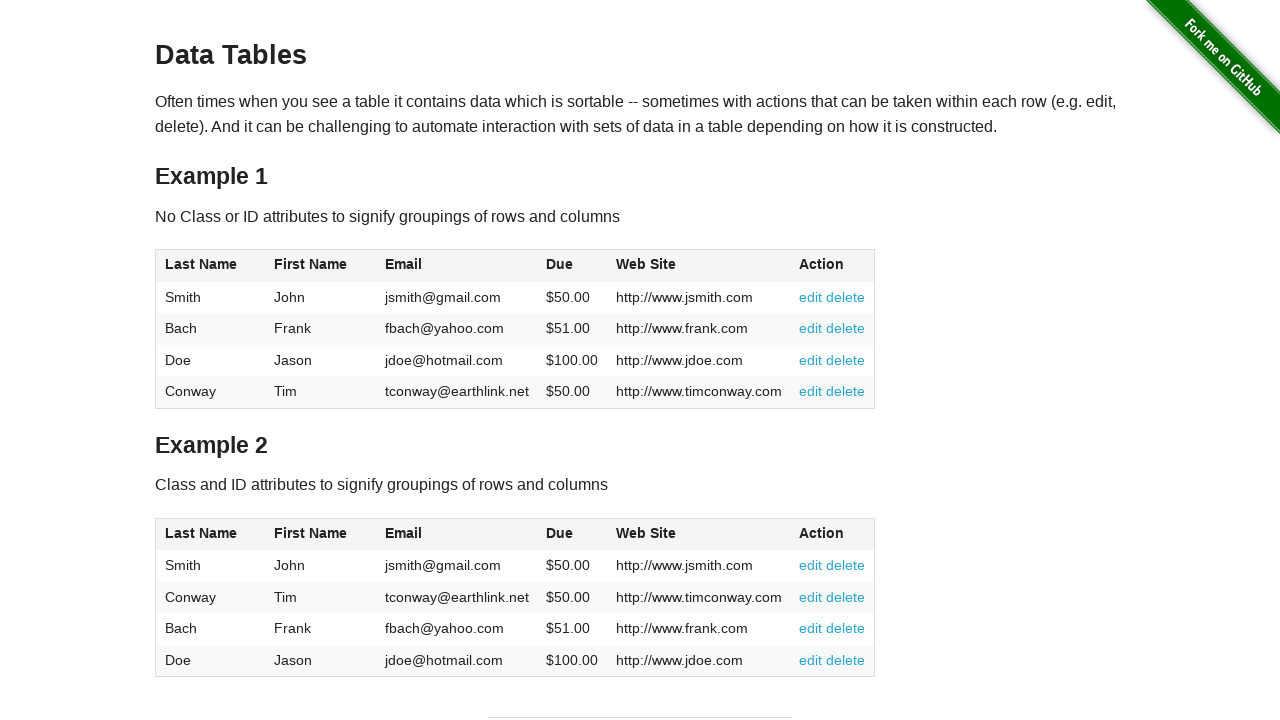

Table dues cells loaded after sorting
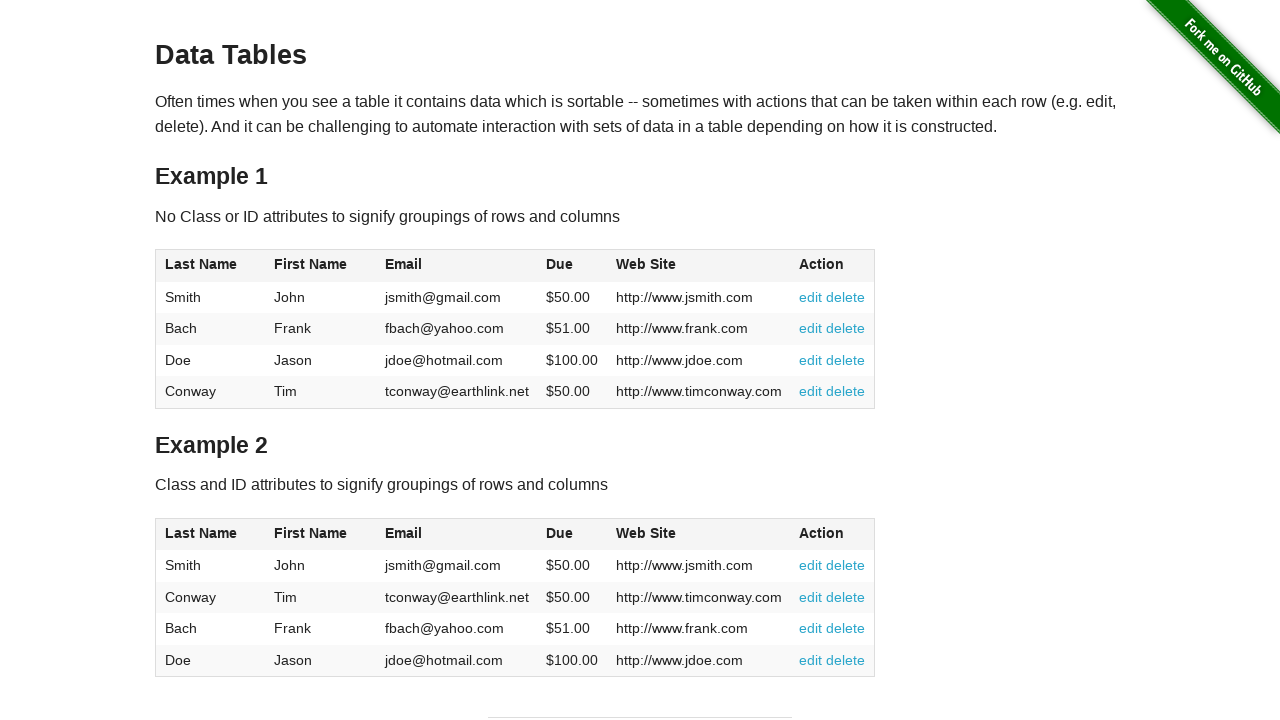

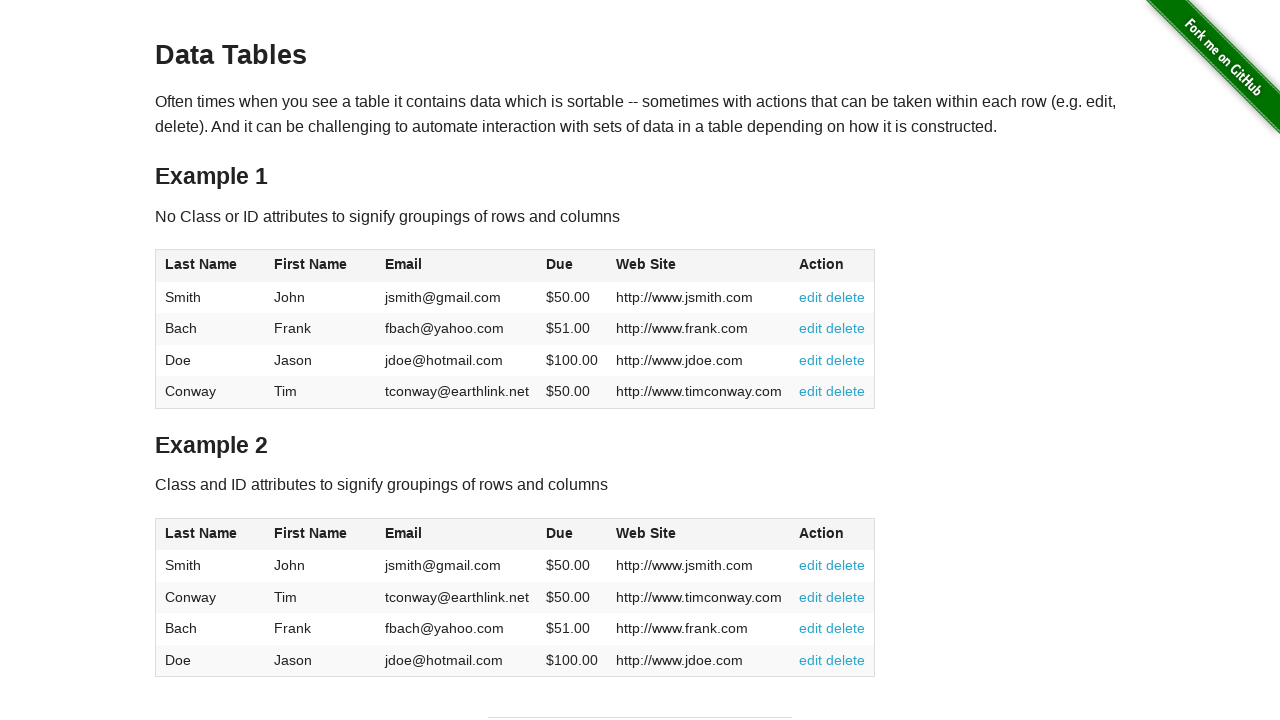